Tests clearing the complete state of all items by checking then unchecking toggle-all

Starting URL: https://demo.playwright.dev/todomvc

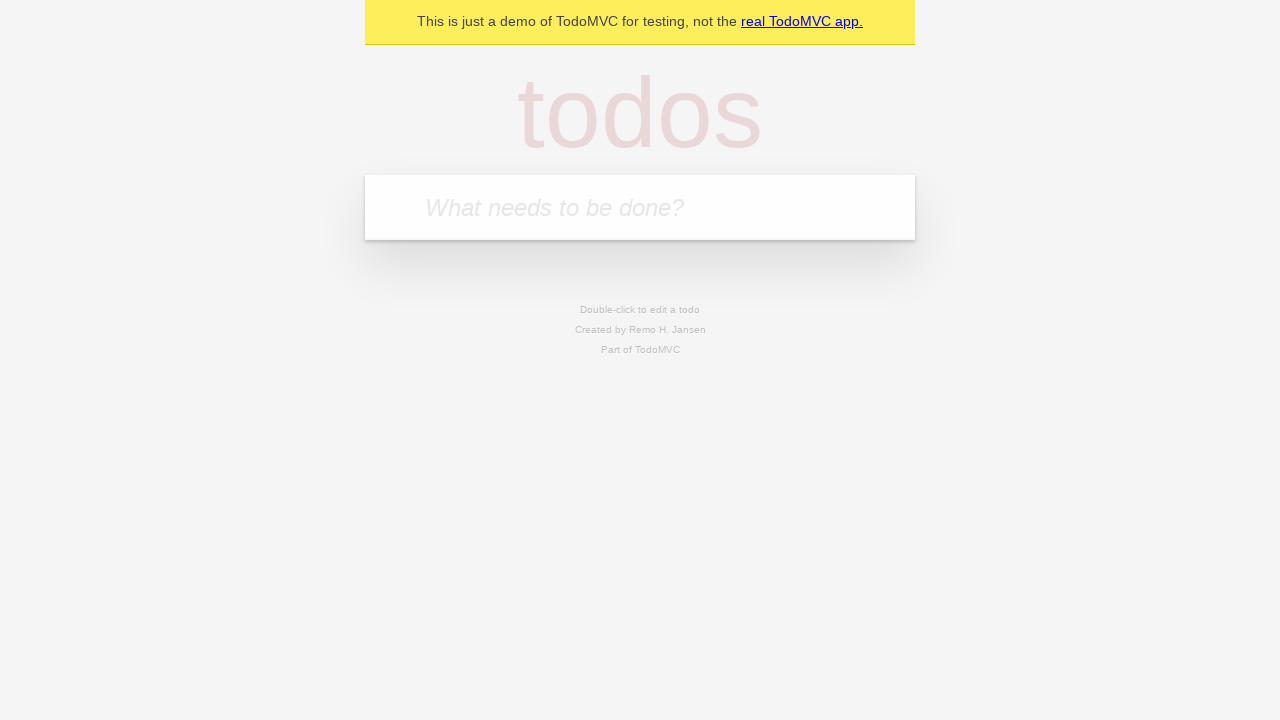

Filled new todo input with 'buy some cheese' on .new-todo
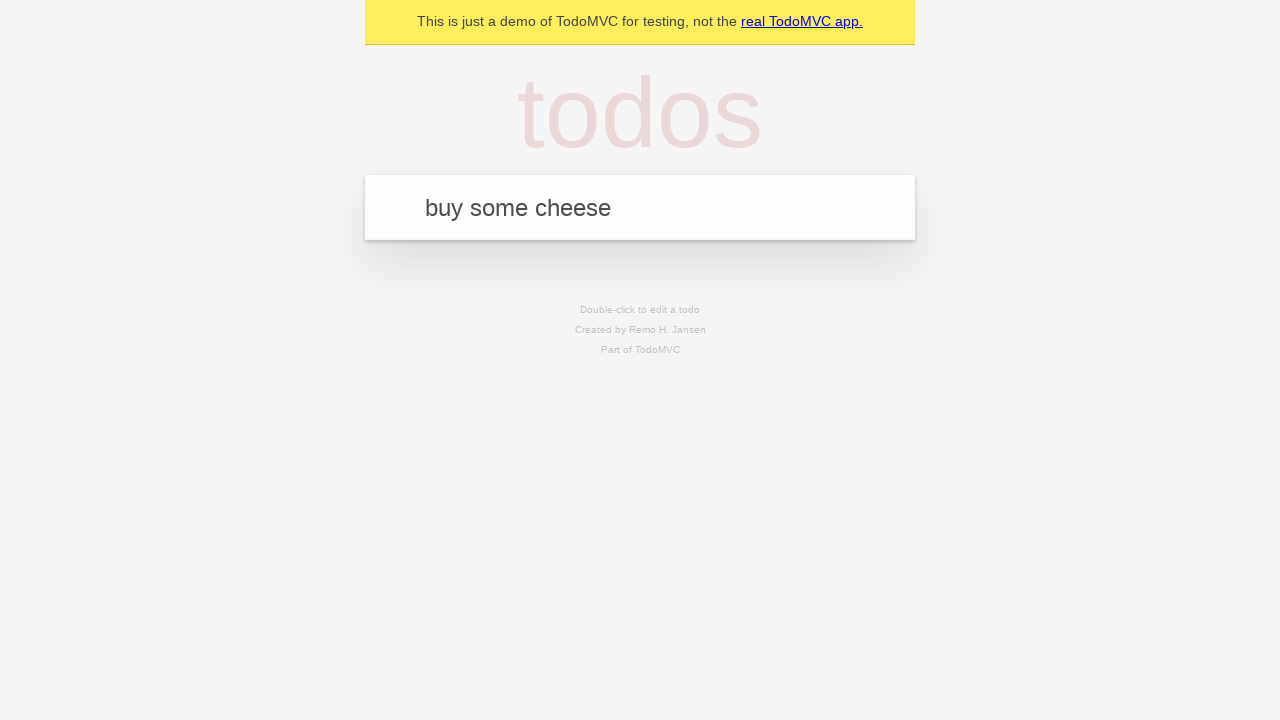

Pressed Enter to create first todo item on .new-todo
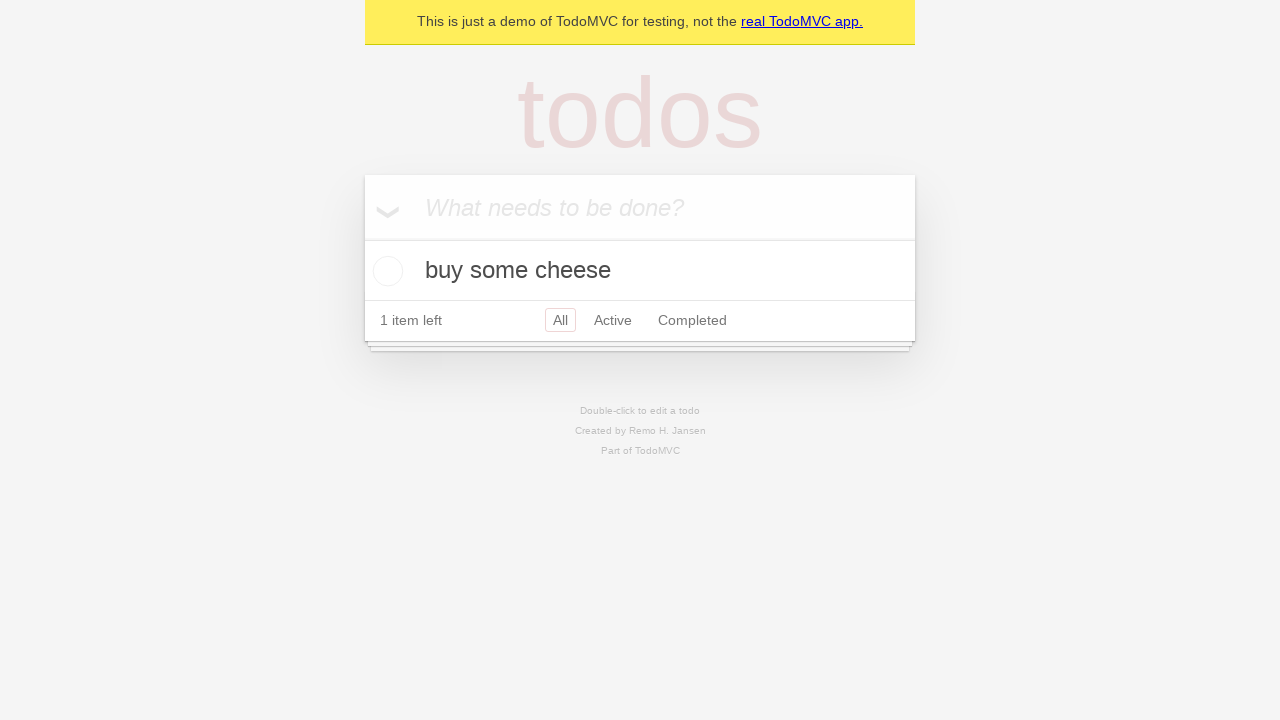

Filled new todo input with 'feed the cat' on .new-todo
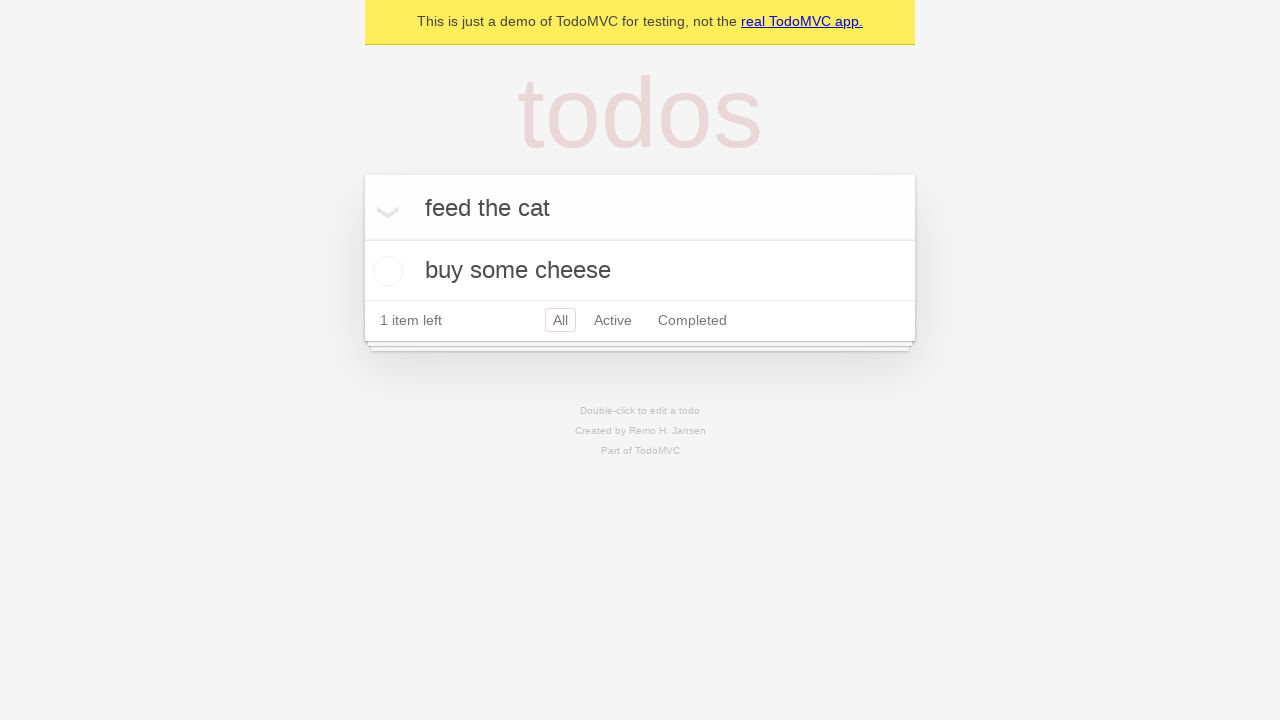

Pressed Enter to create second todo item on .new-todo
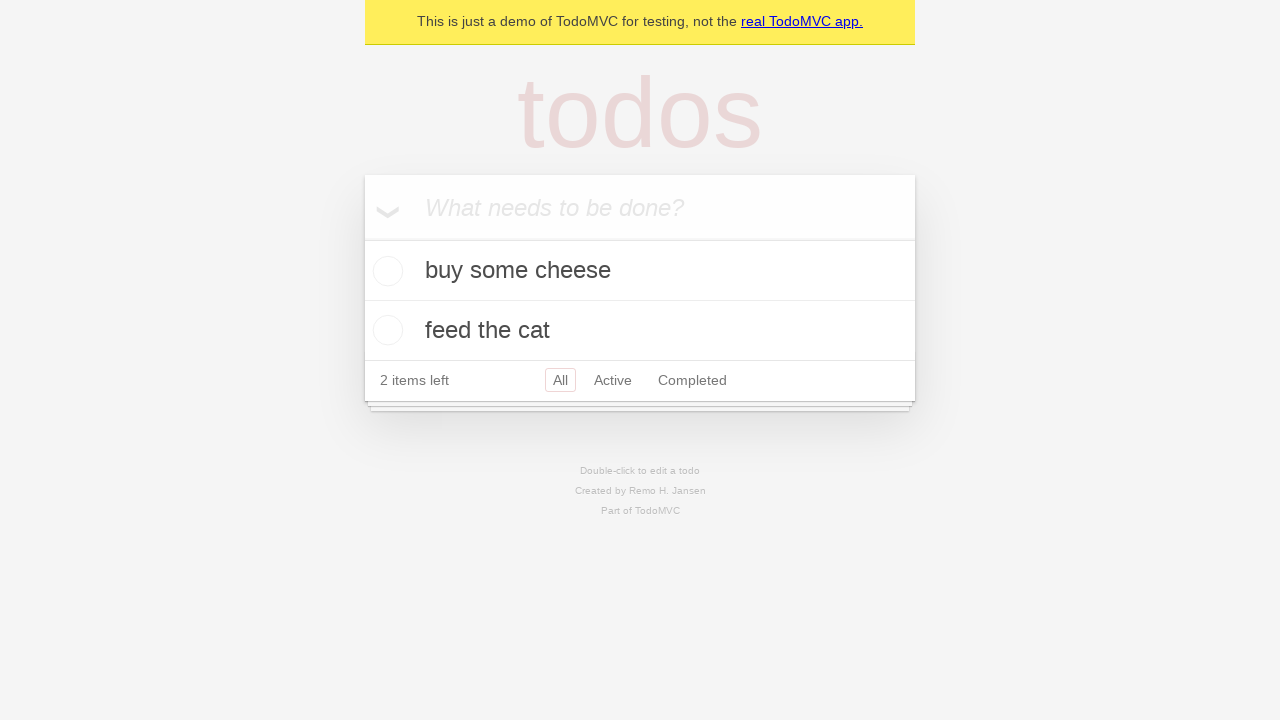

Filled new todo input with 'book a doctors appointment' on .new-todo
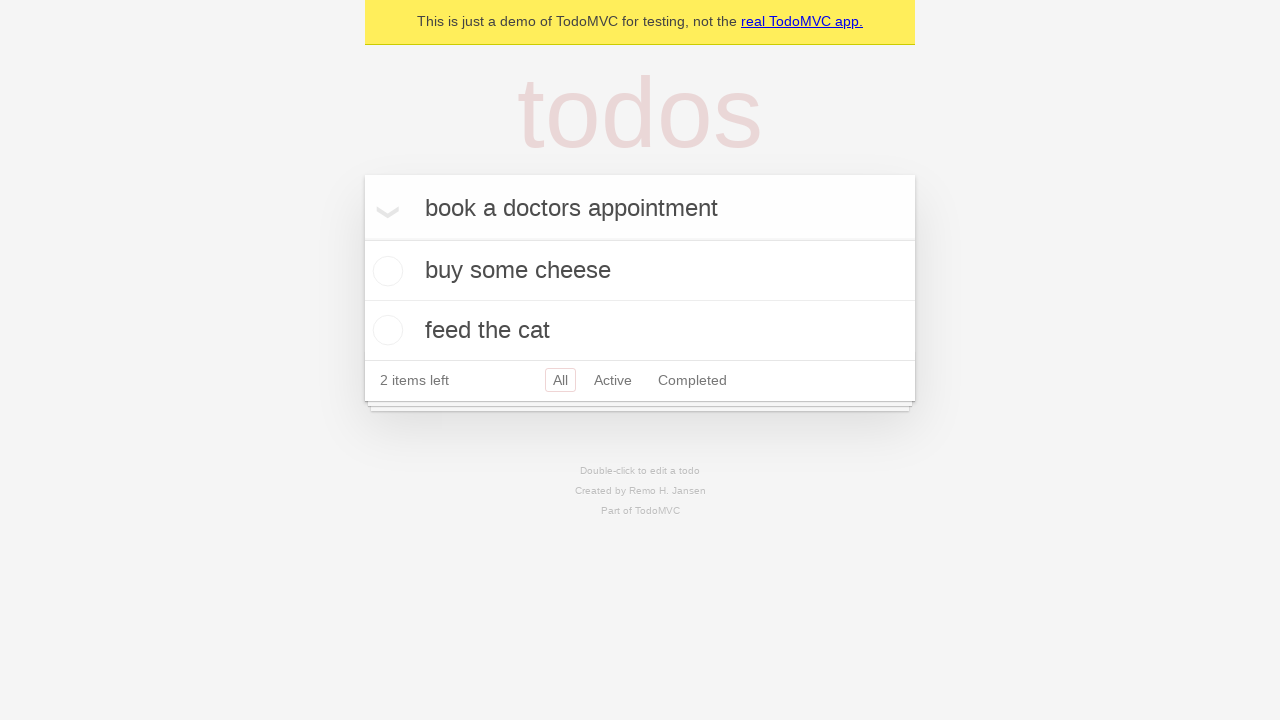

Pressed Enter to create third todo item on .new-todo
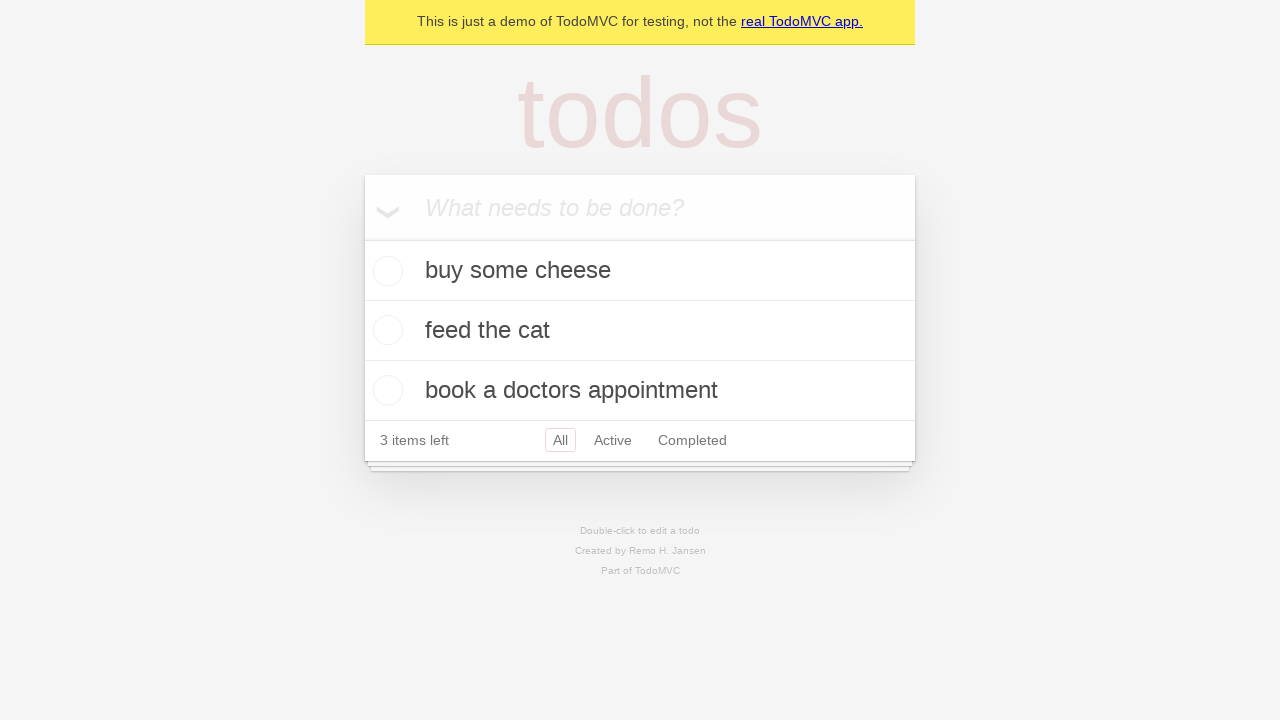

Checked toggle-all to mark all items as complete at (362, 238) on .toggle-all
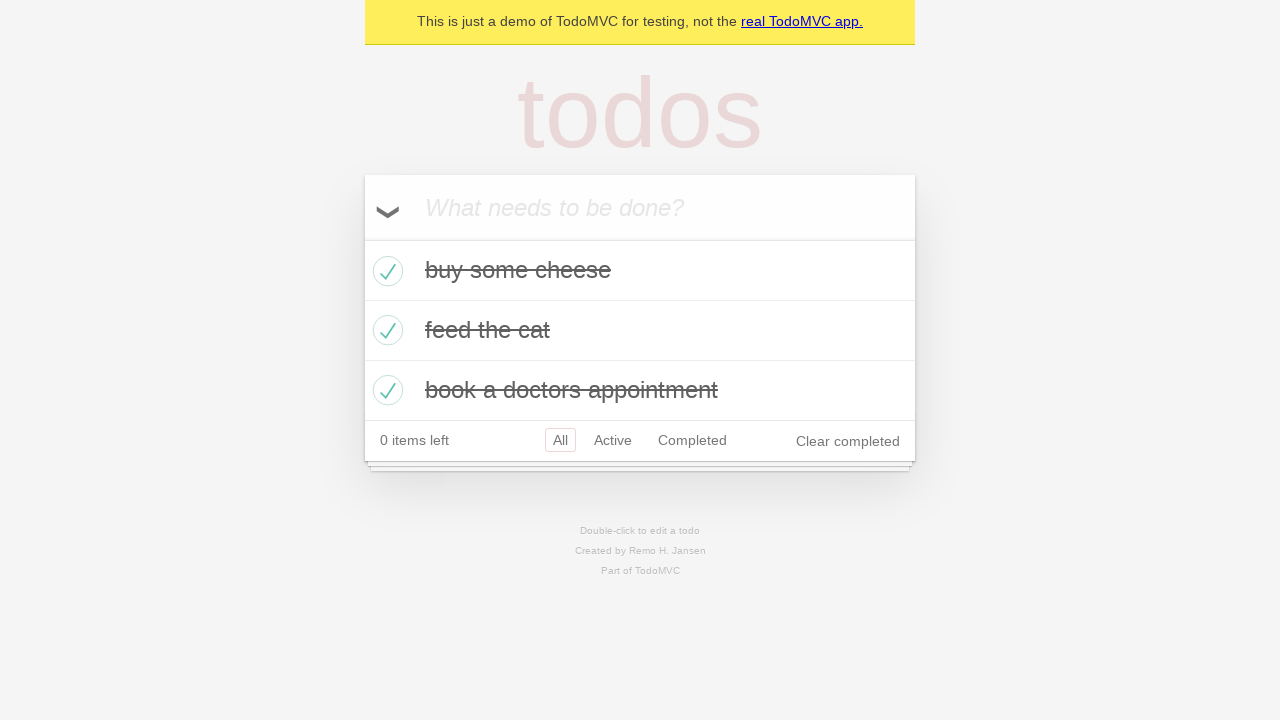

Unchecked toggle-all to clear complete state of all items at (362, 238) on .toggle-all
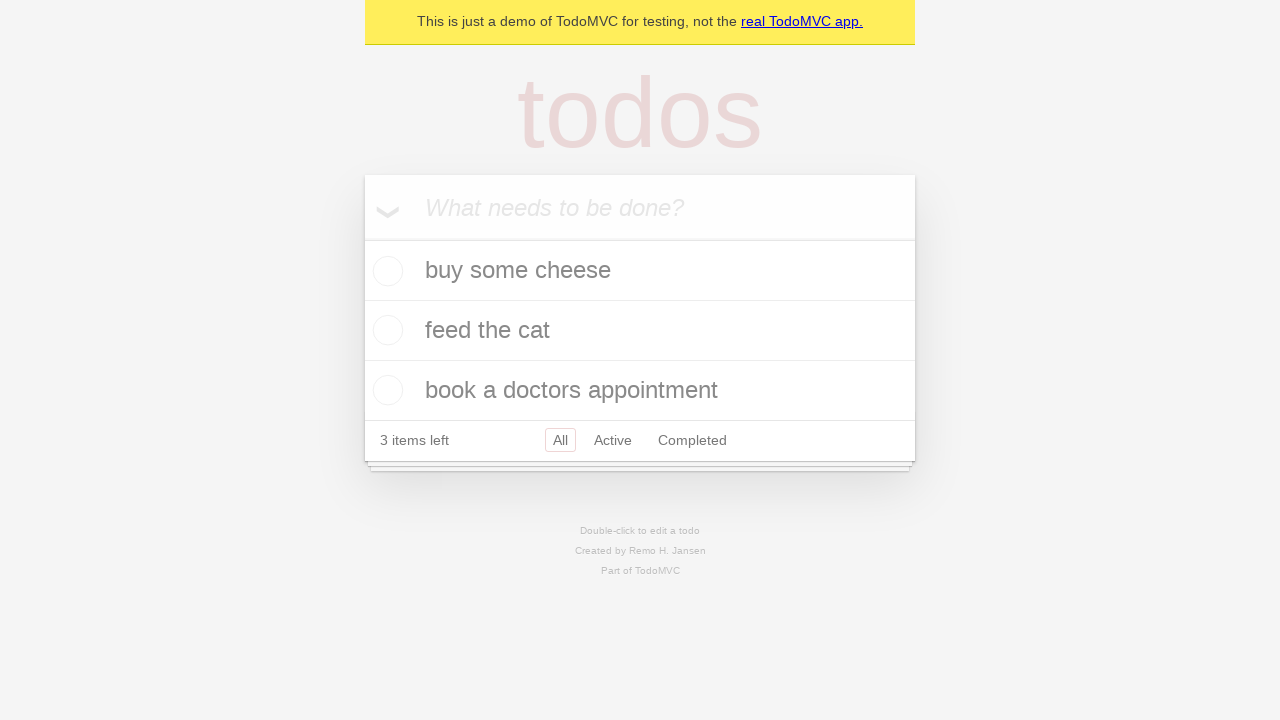

Waited for todo list items to be visible in uncompleted state
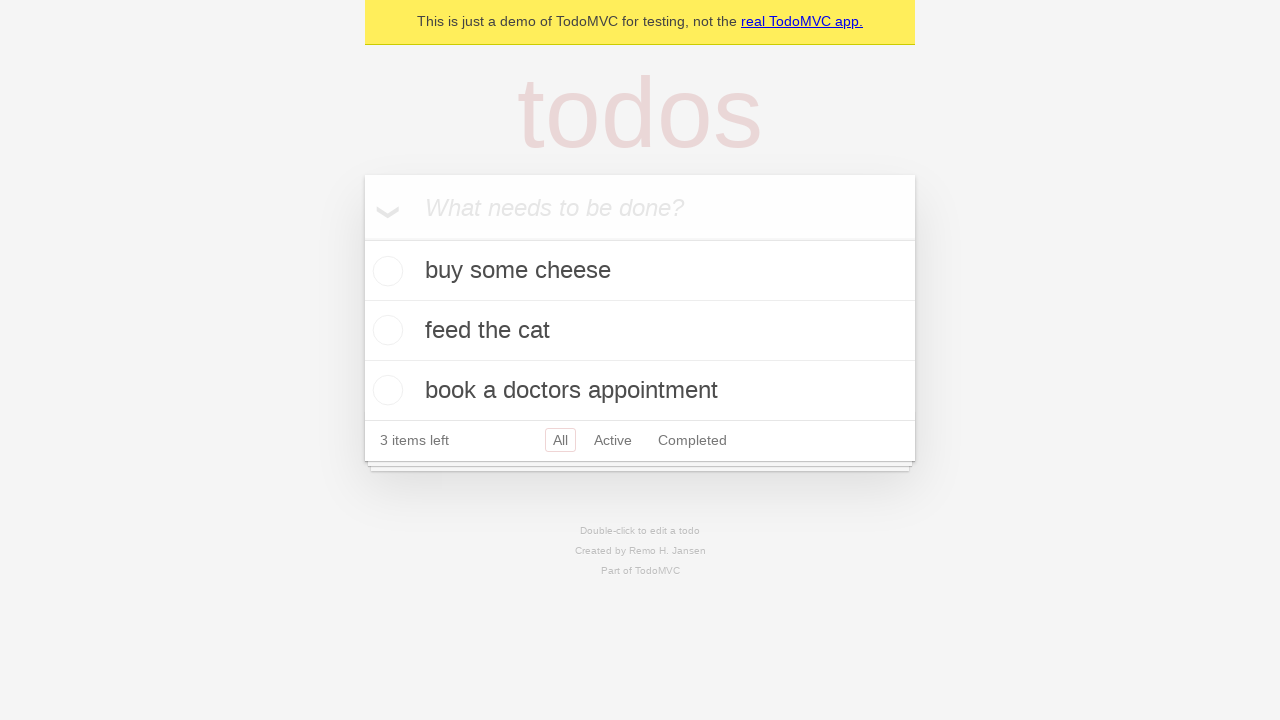

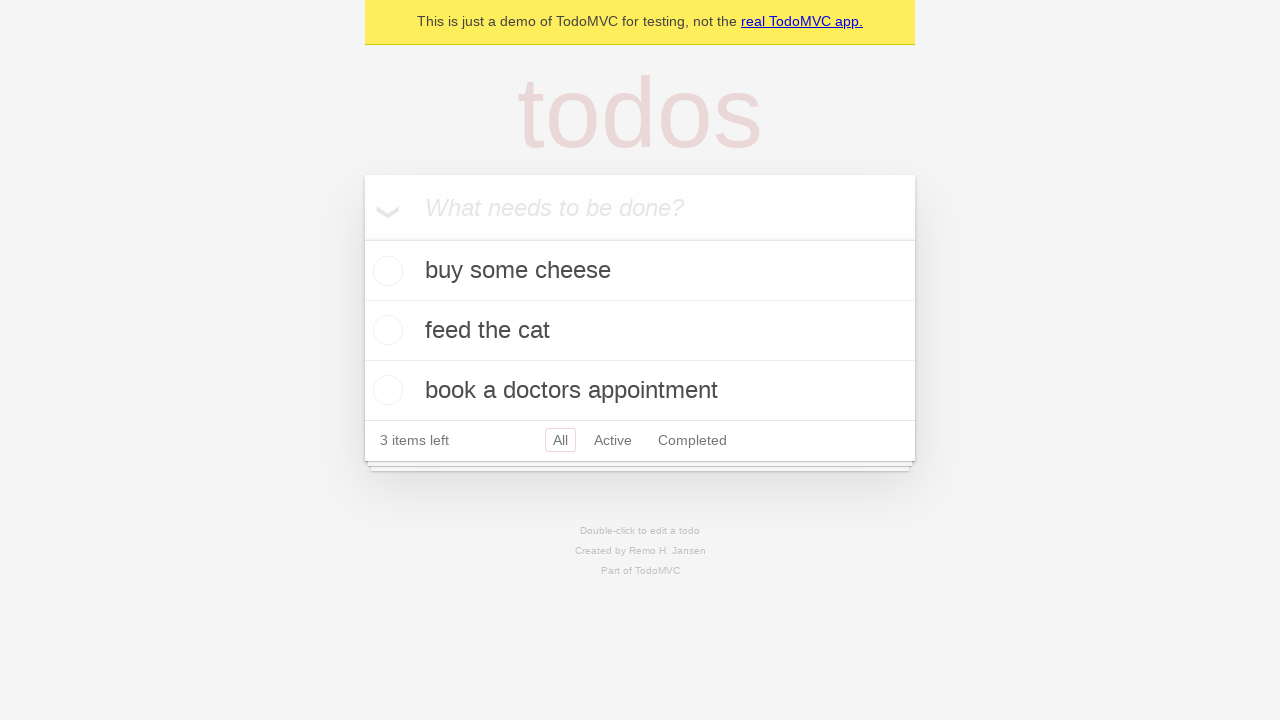